Tests dynamic page loading by clicking a Start button, waiting for a loading bar to disappear, and verifying that the "Hello World!" text appears

Starting URL: http://the-internet.herokuapp.com/dynamic_loading/2

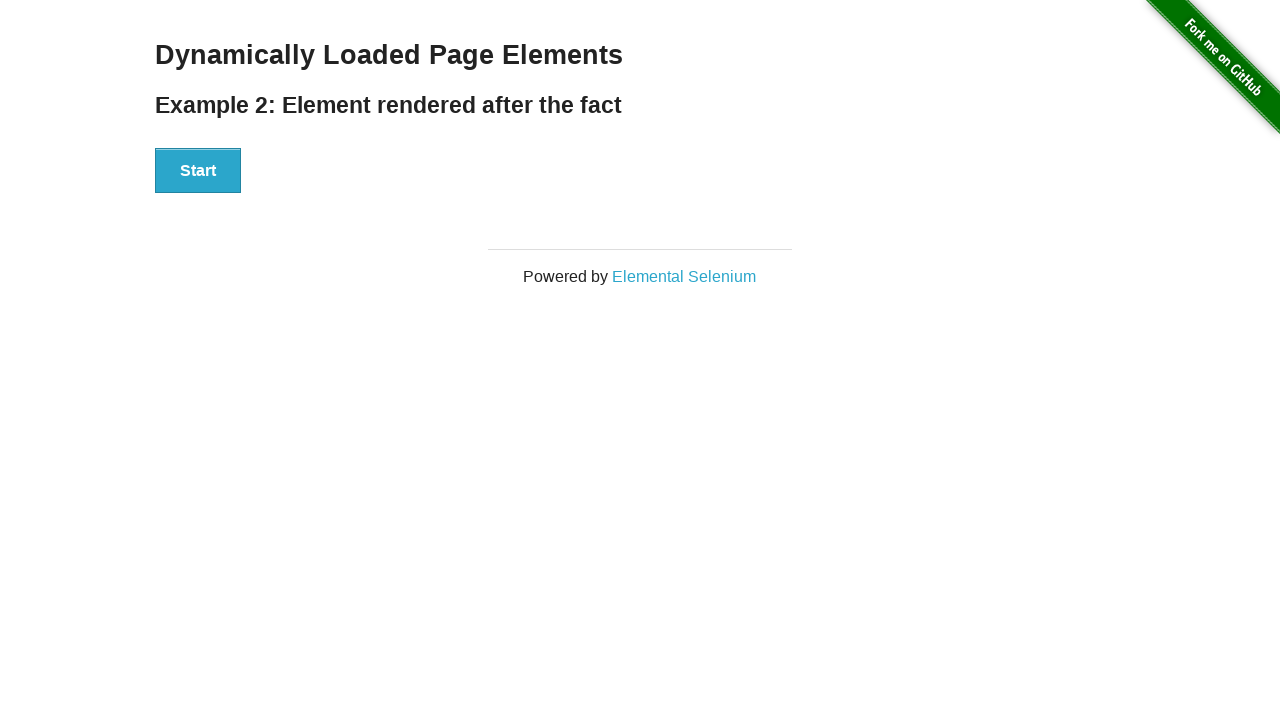

Clicked the Start button at (198, 171) on #start button
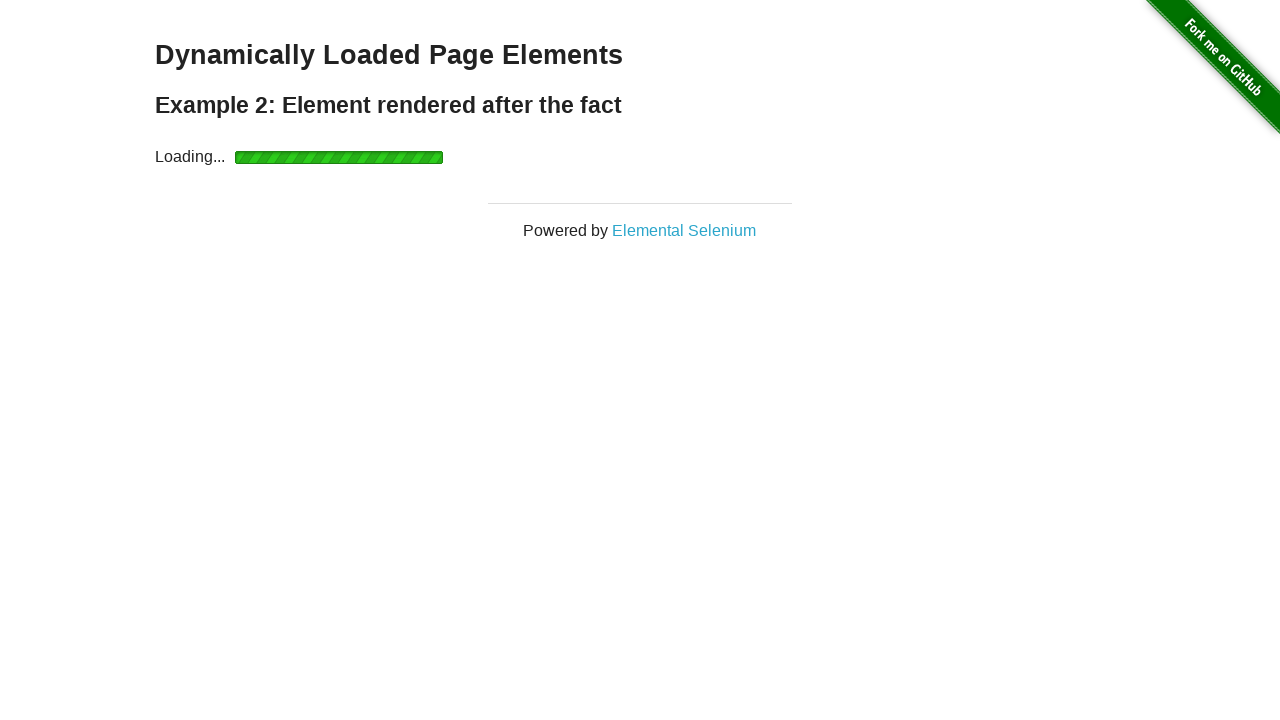

Waited for loading bar to disappear and finish element to become visible
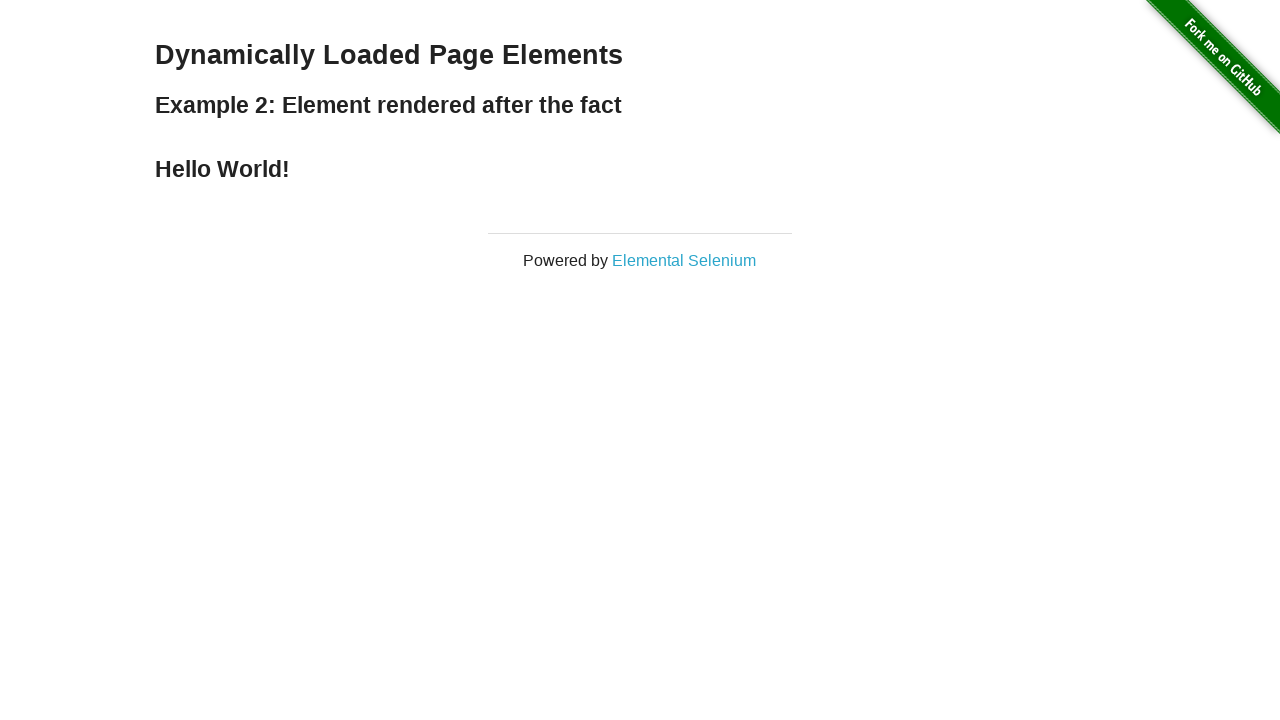

Verified that 'Hello World!' text is displayed
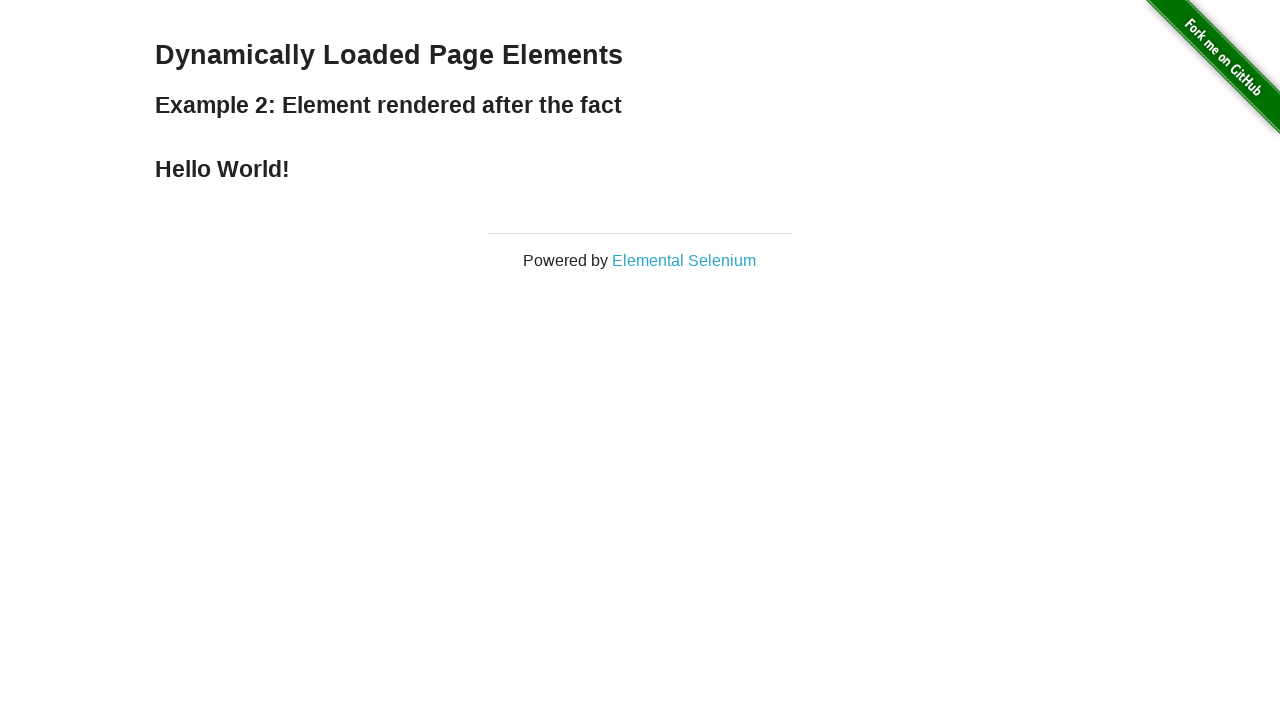

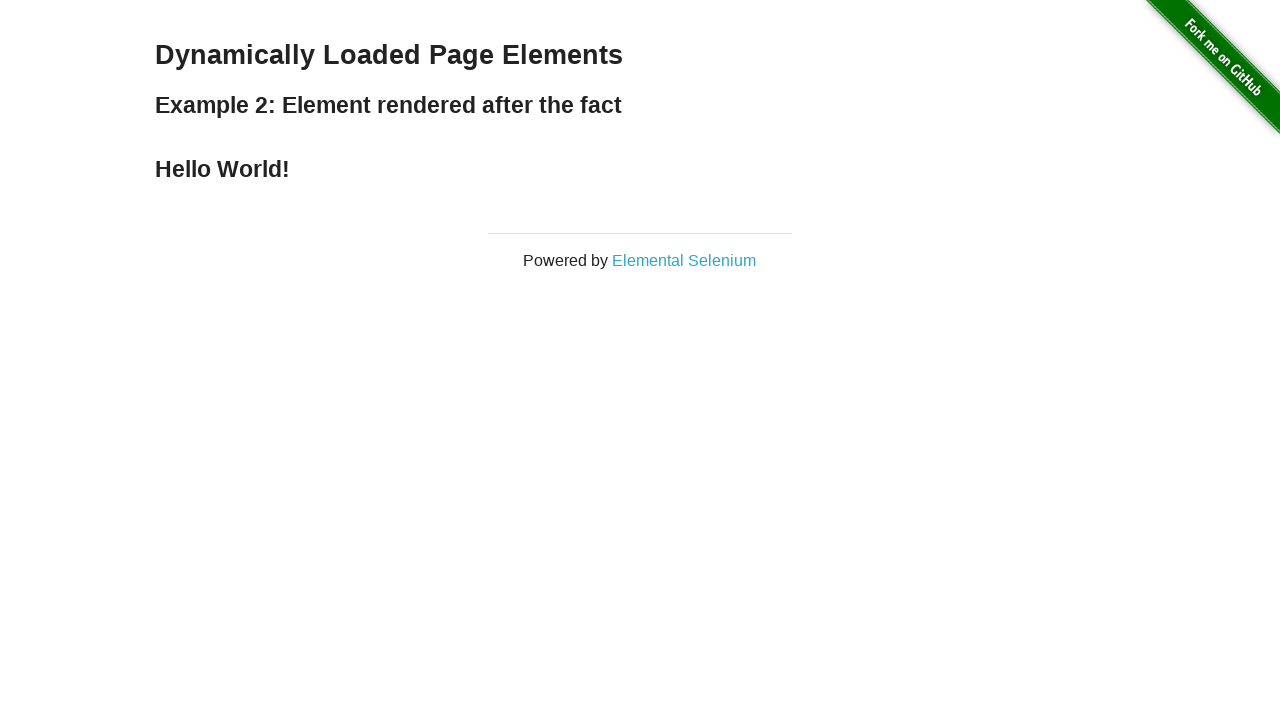